Tests the login page elements by verifying username field visibility and state, and toggling the remember me checkbox

Starting URL: https://demo.applitools.com/

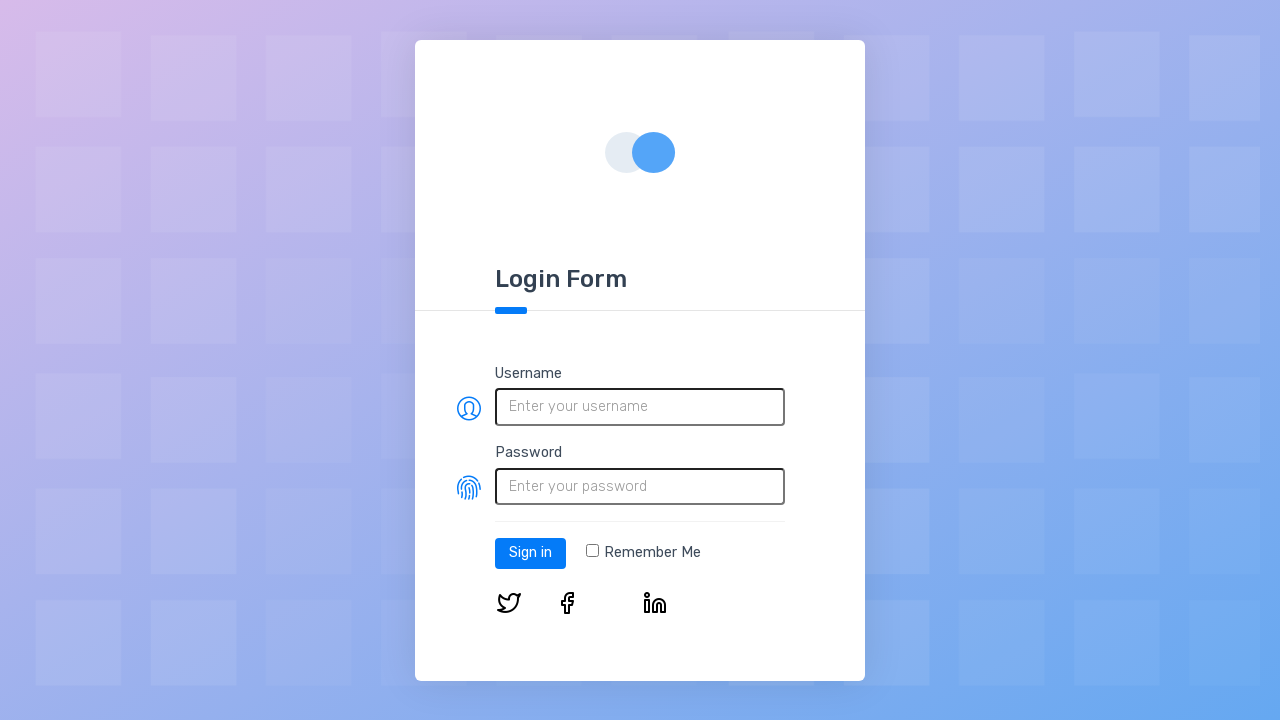

Navigated to login page at https://demo.applitools.com/
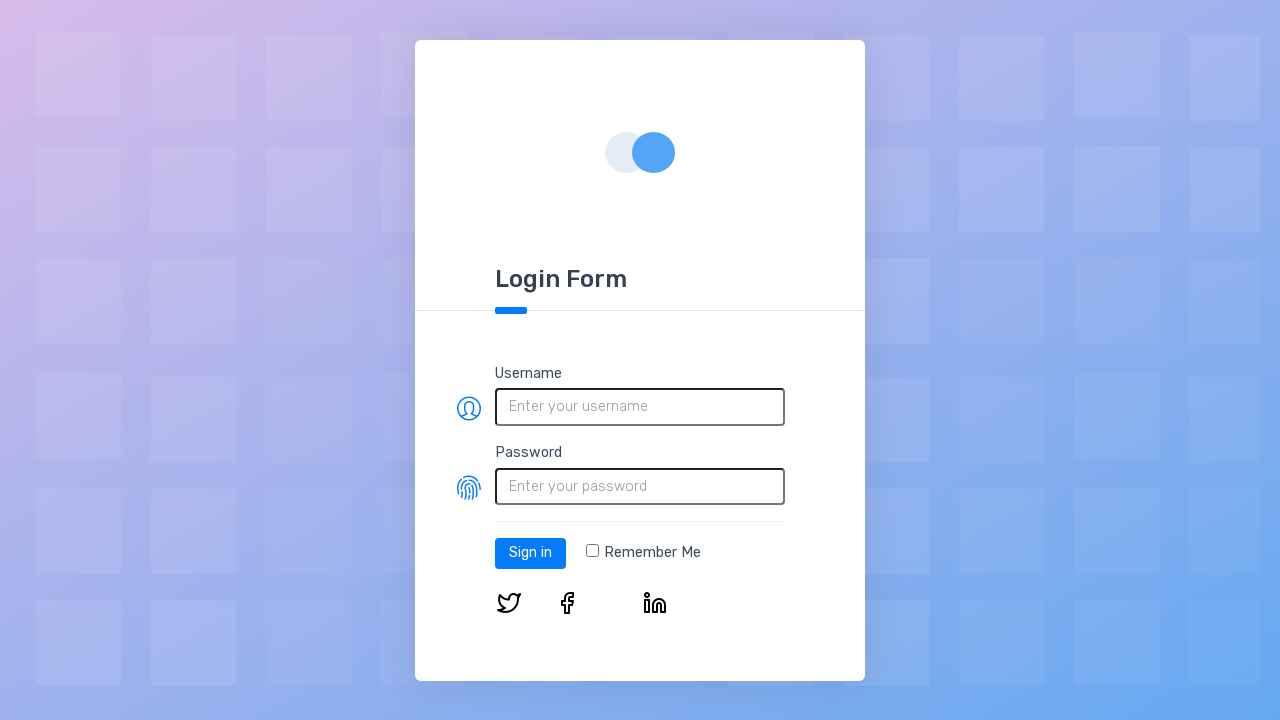

Located username field element
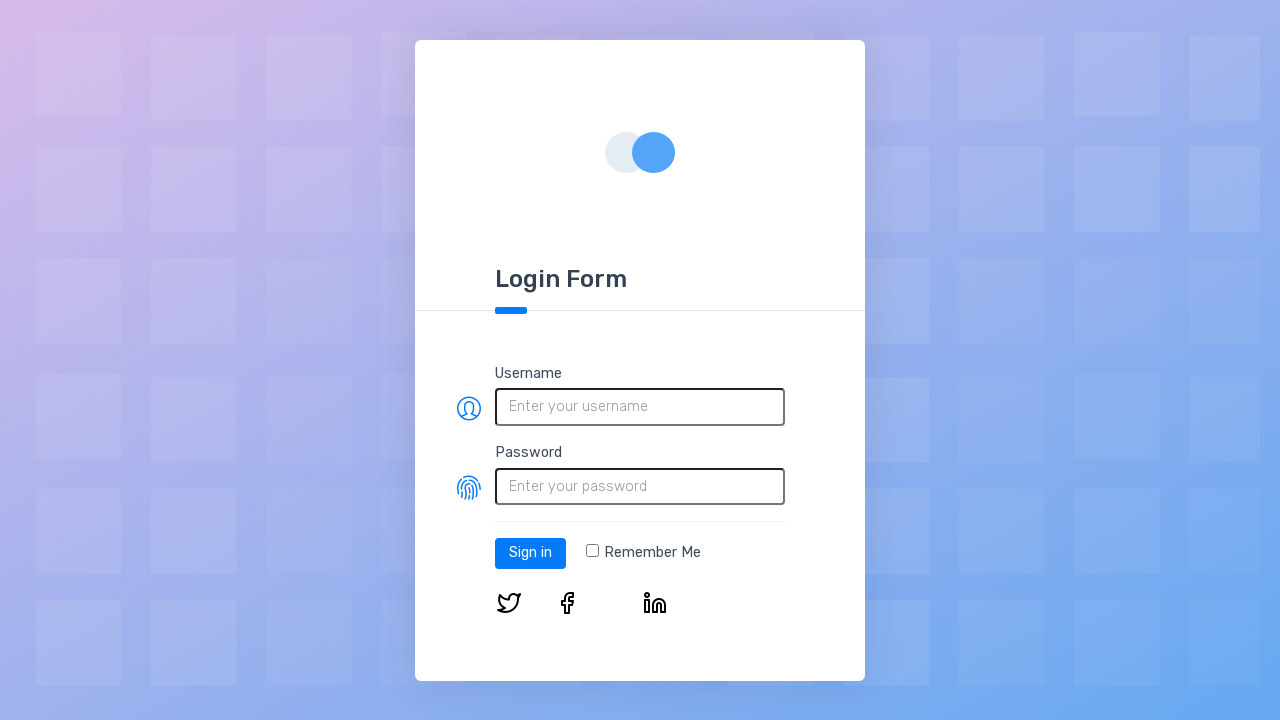

Verified username field is visible
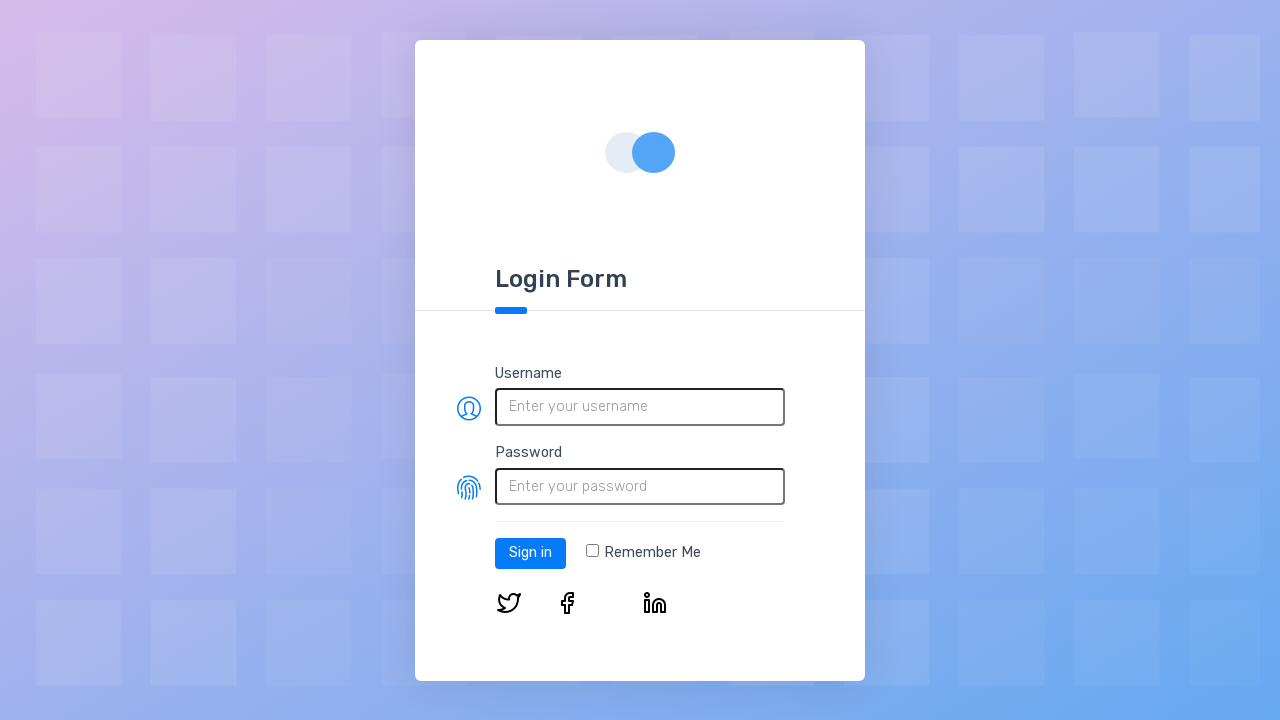

Verified username field is enabled
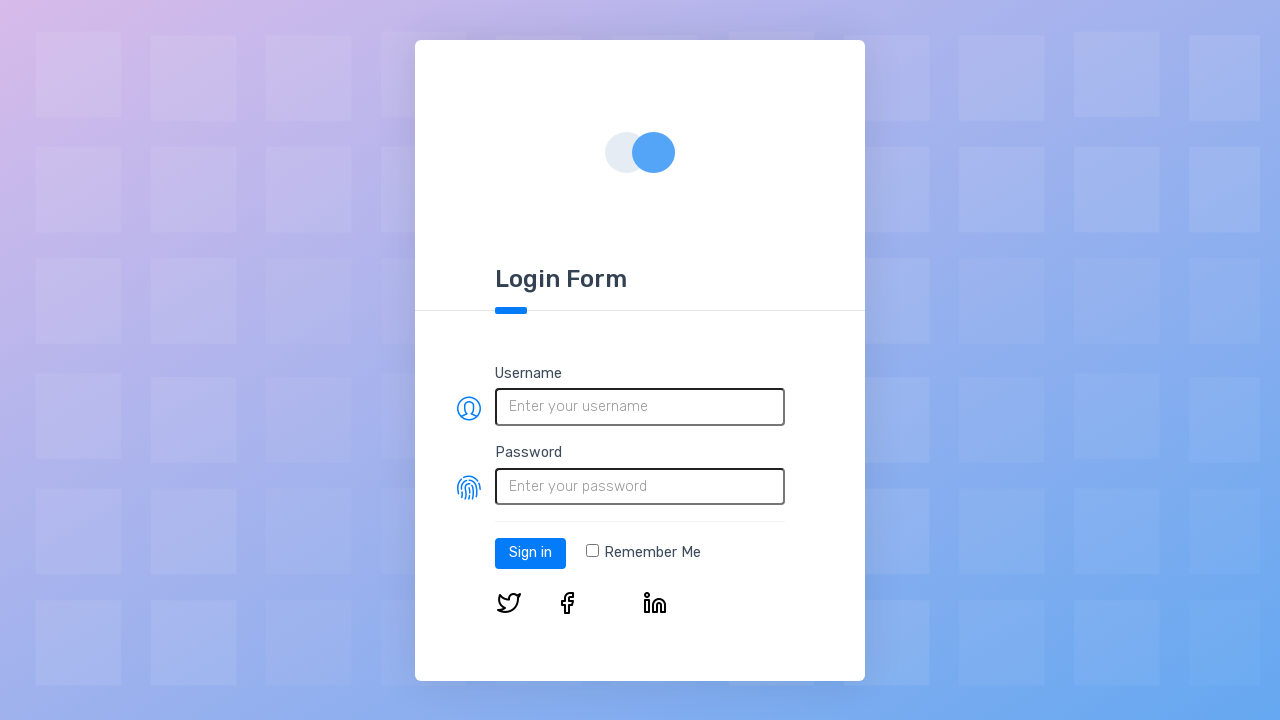

Located remember me checkbox element
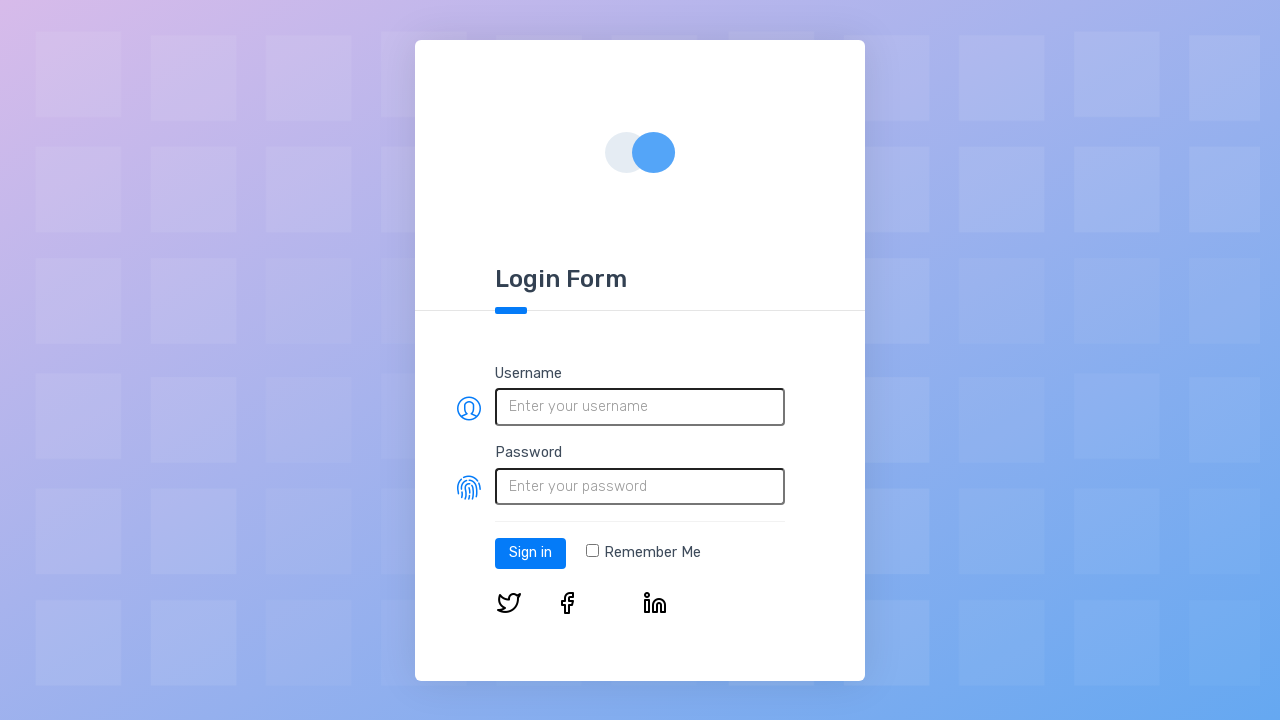

Verified checkbox is initially unchecked
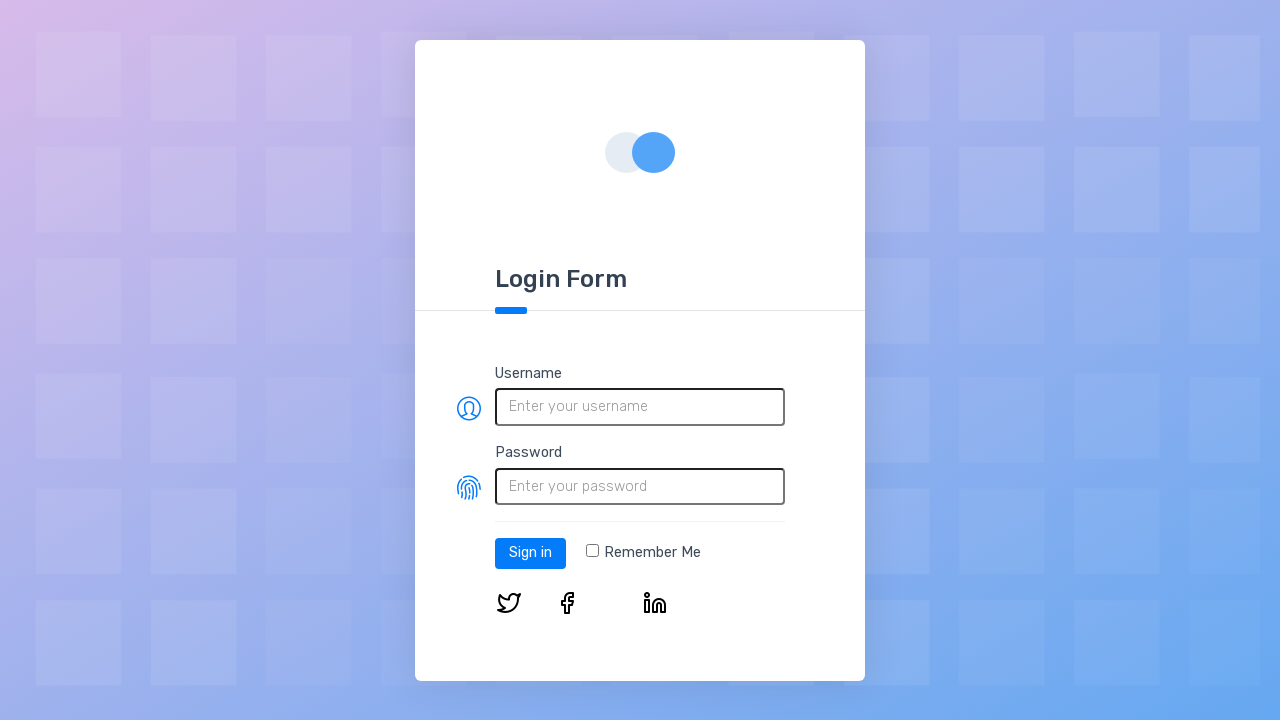

Clicked the remember me checkbox at (592, 551) on input[type='checkbox']
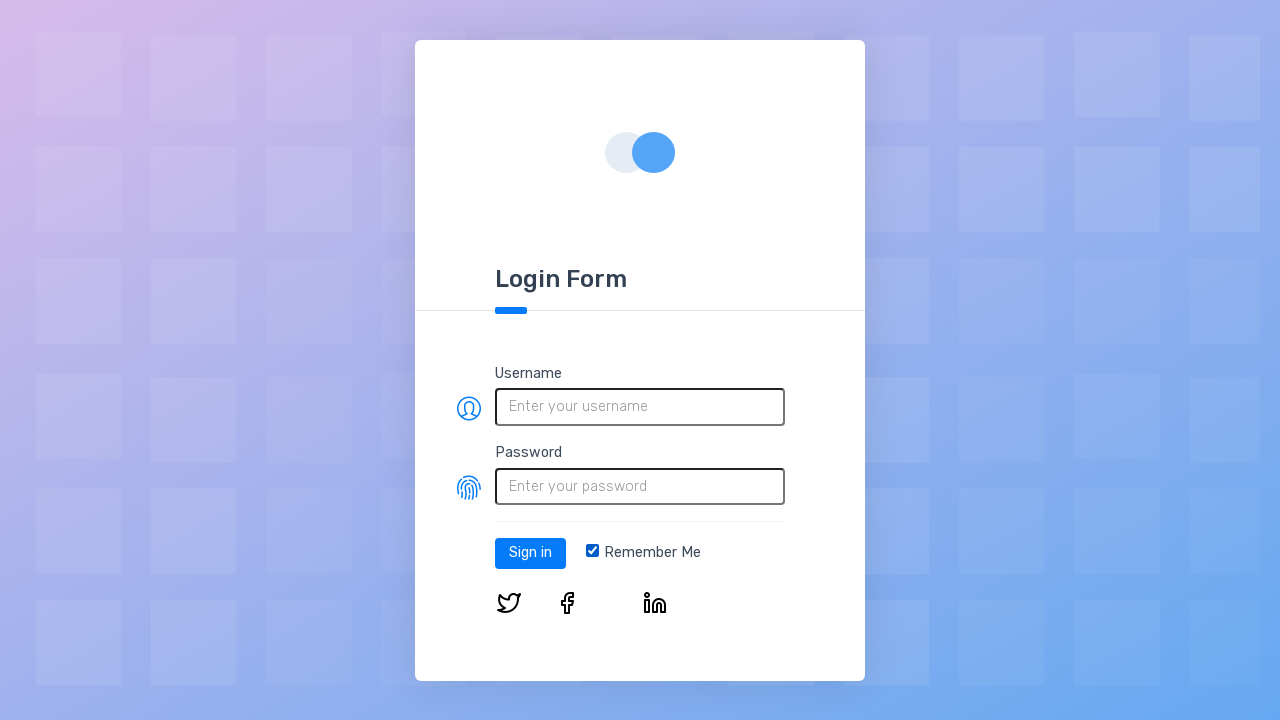

Verified checkbox is now checked
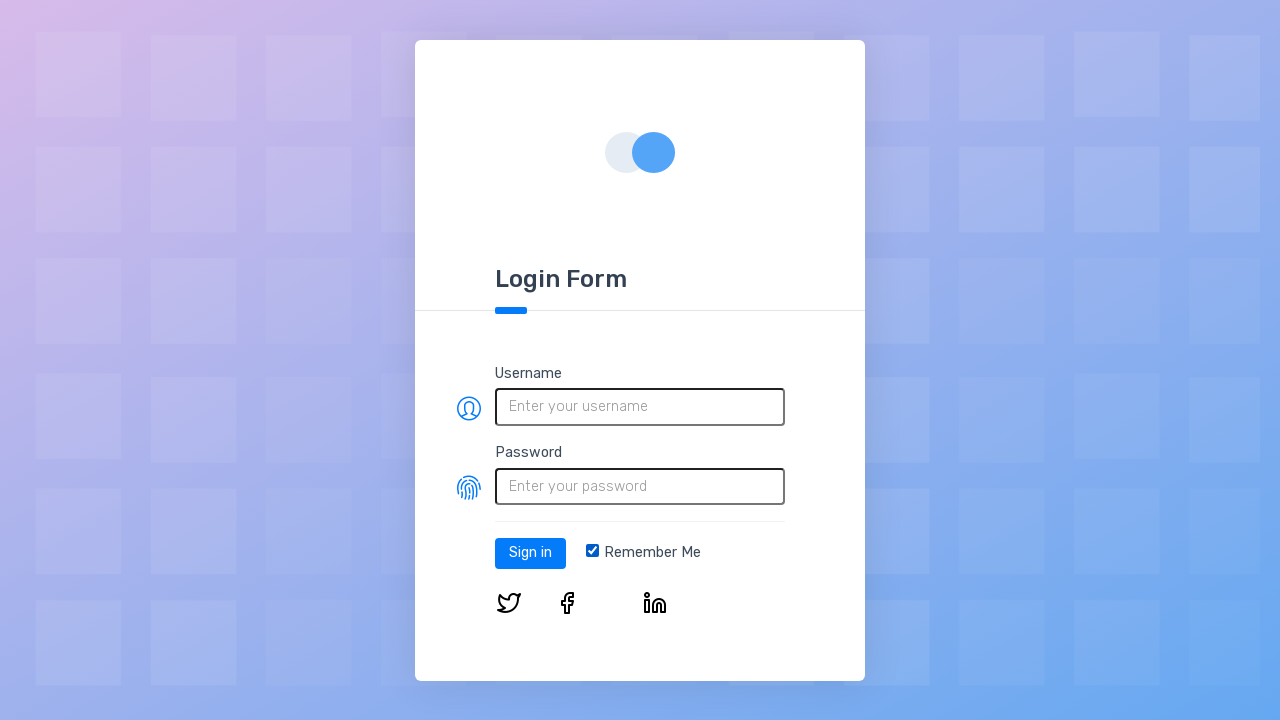

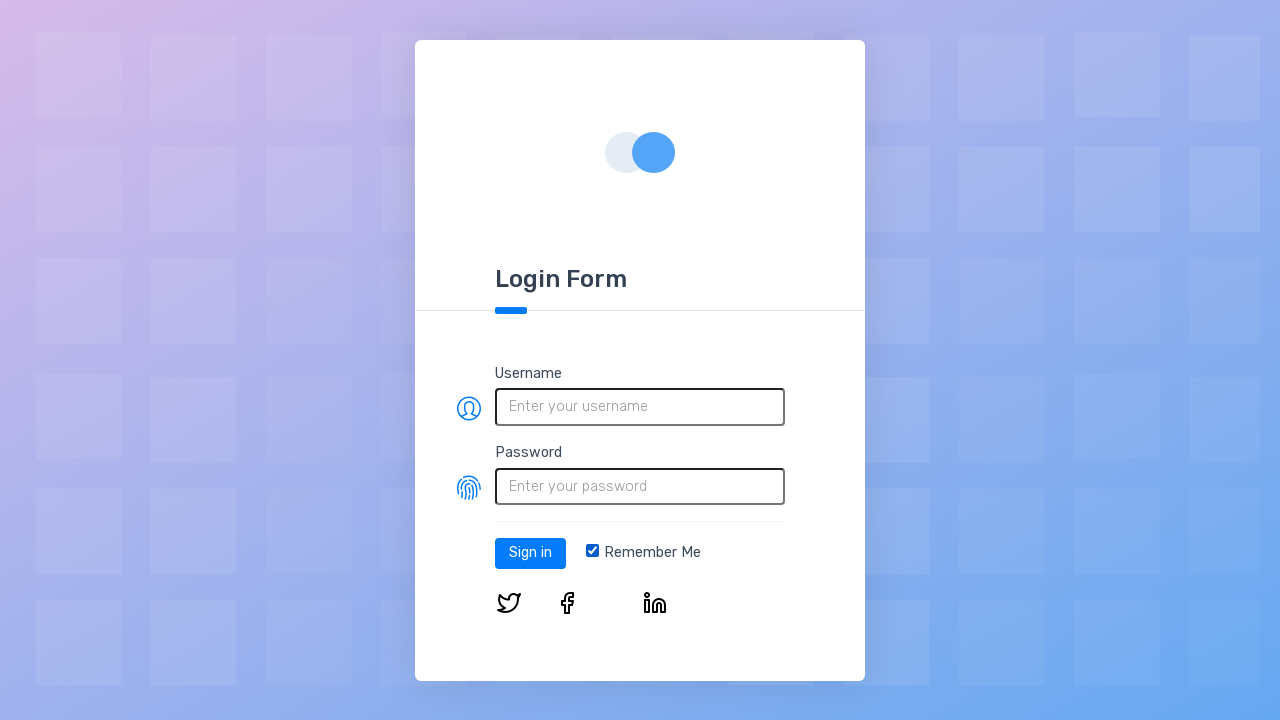